Tests Bootstrap dropdown functionality by clicking the dropdown button and selecting the "Another action" option from the menu

Starting URL: https://getbootstrap.com/docs/4.0/components/dropdowns/

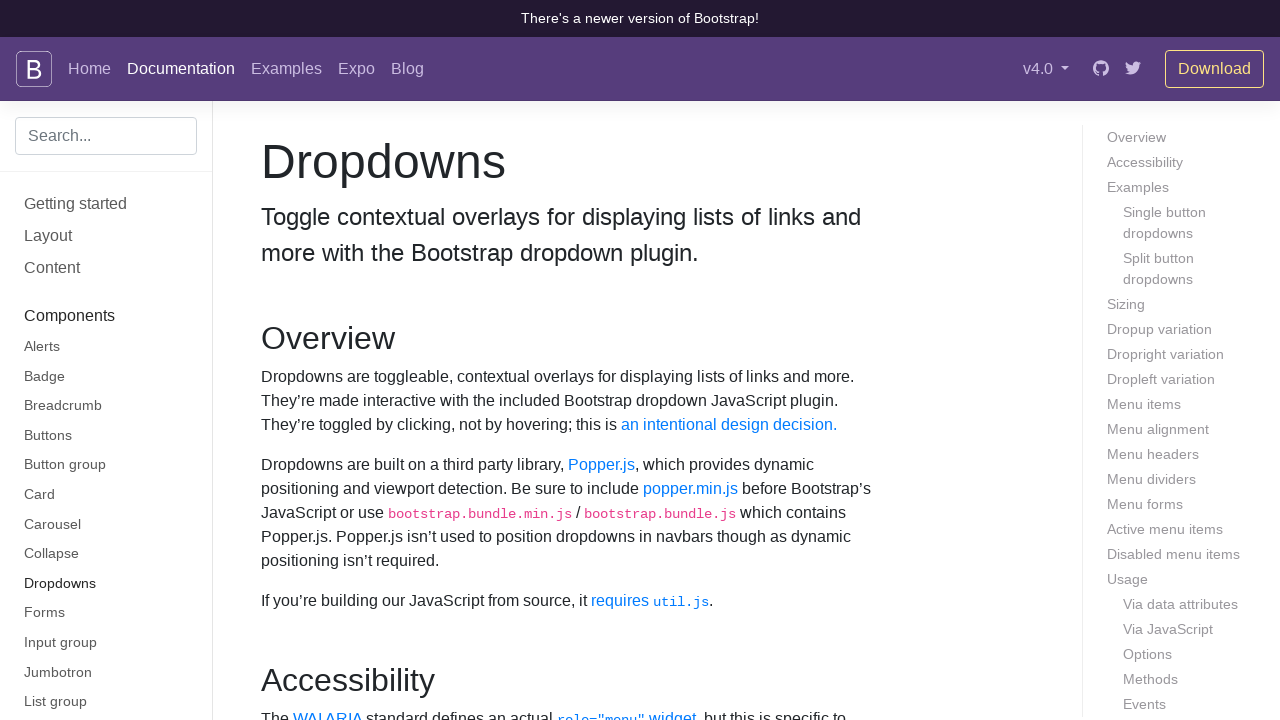

Clicked dropdown button to open the menu at (370, 360) on #dropdownMenuButton
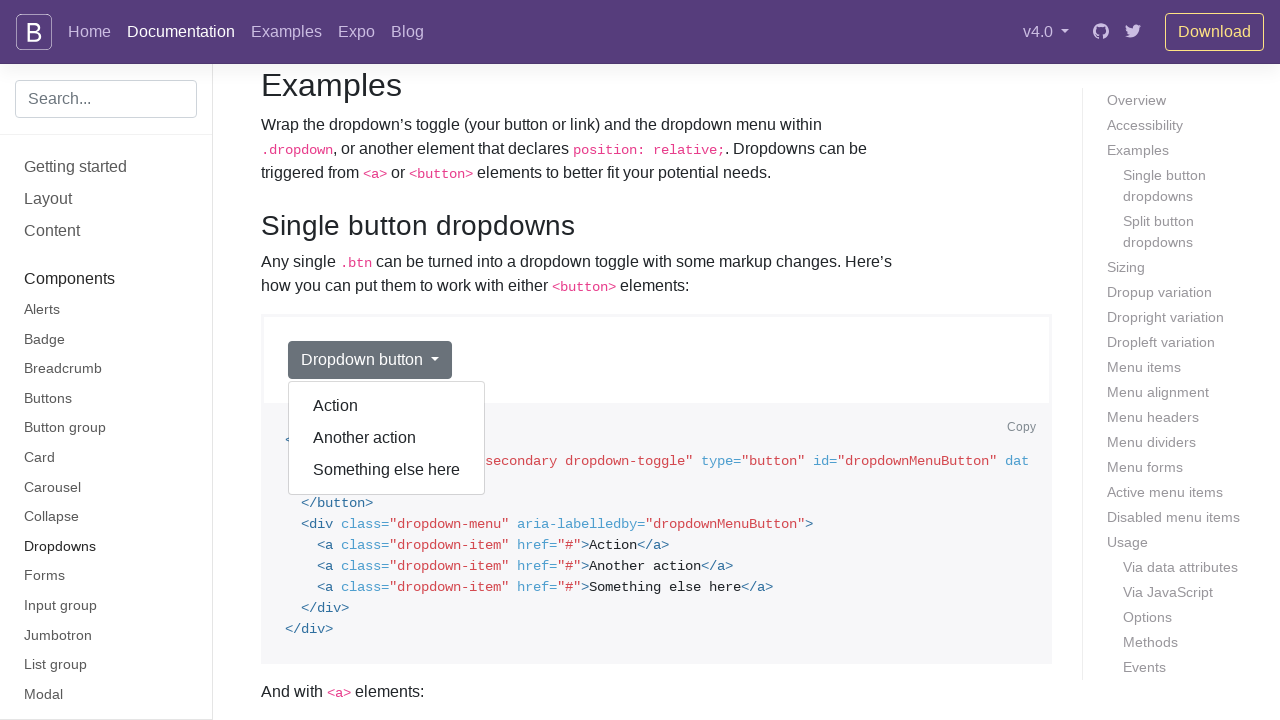

Dropdown menu became visible
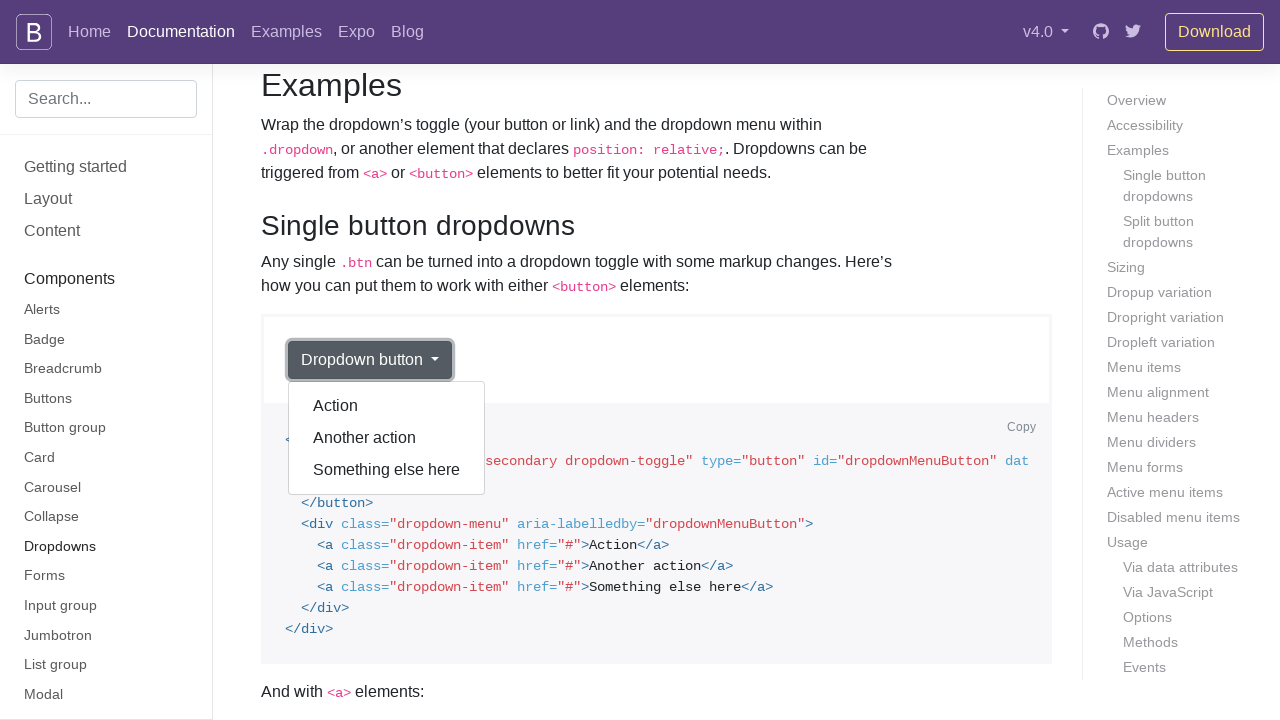

Selected 'Another action' option from dropdown menu at (387, 438) on xpath=//div[@class='dropdown-menu show']/a[text()='Another action']
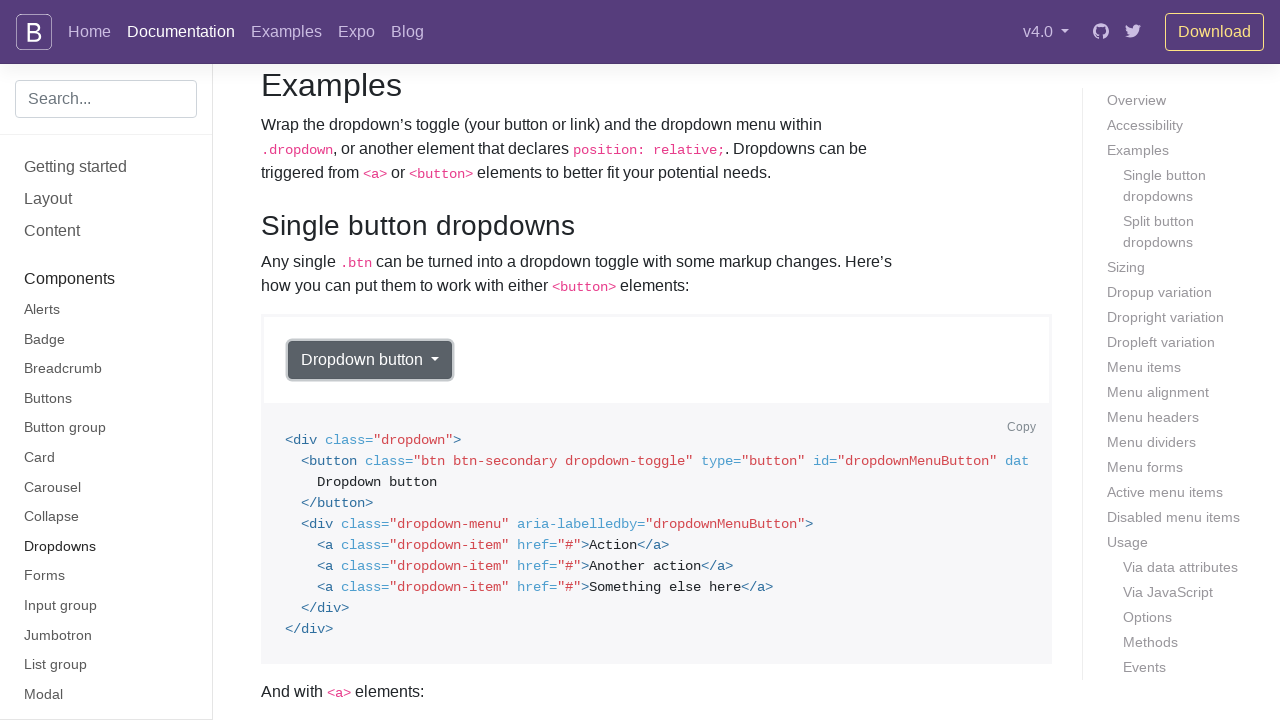

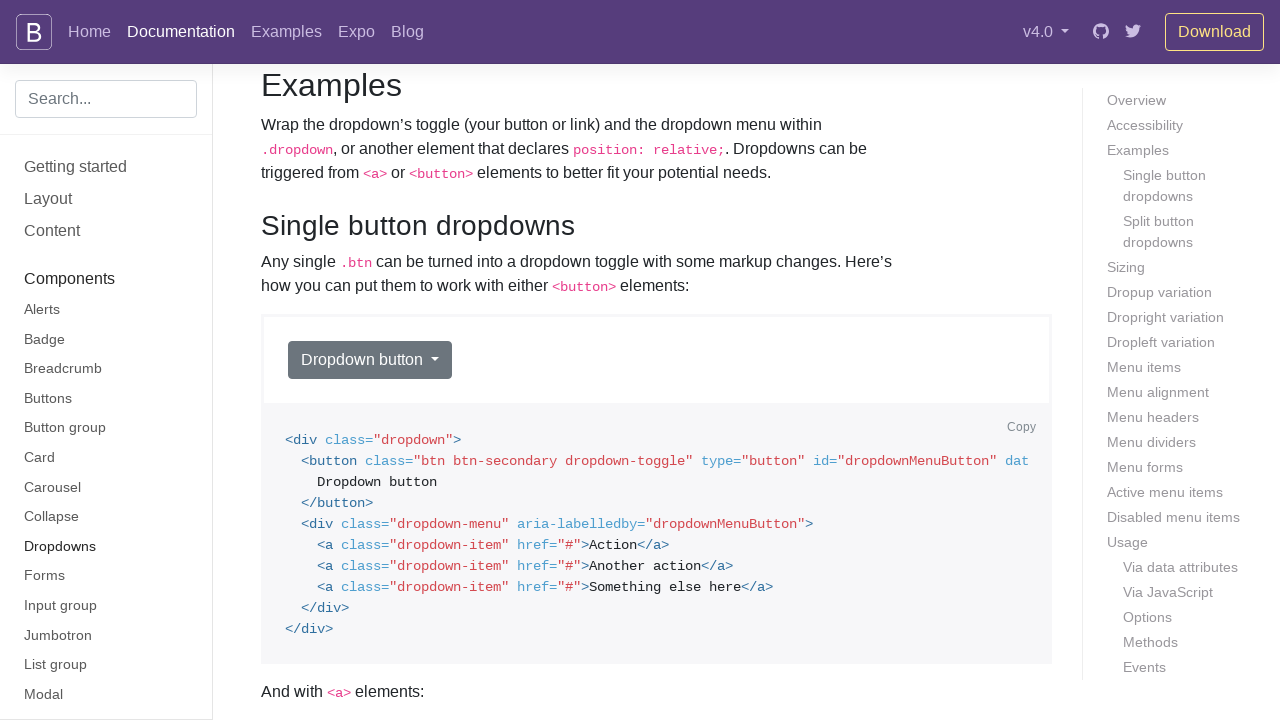